Tests scrolling to a button element and clicking it on a demo page that demonstrates JavaScript scroll execution

Starting URL: https://SunInJuly.github.io/execute_script.html

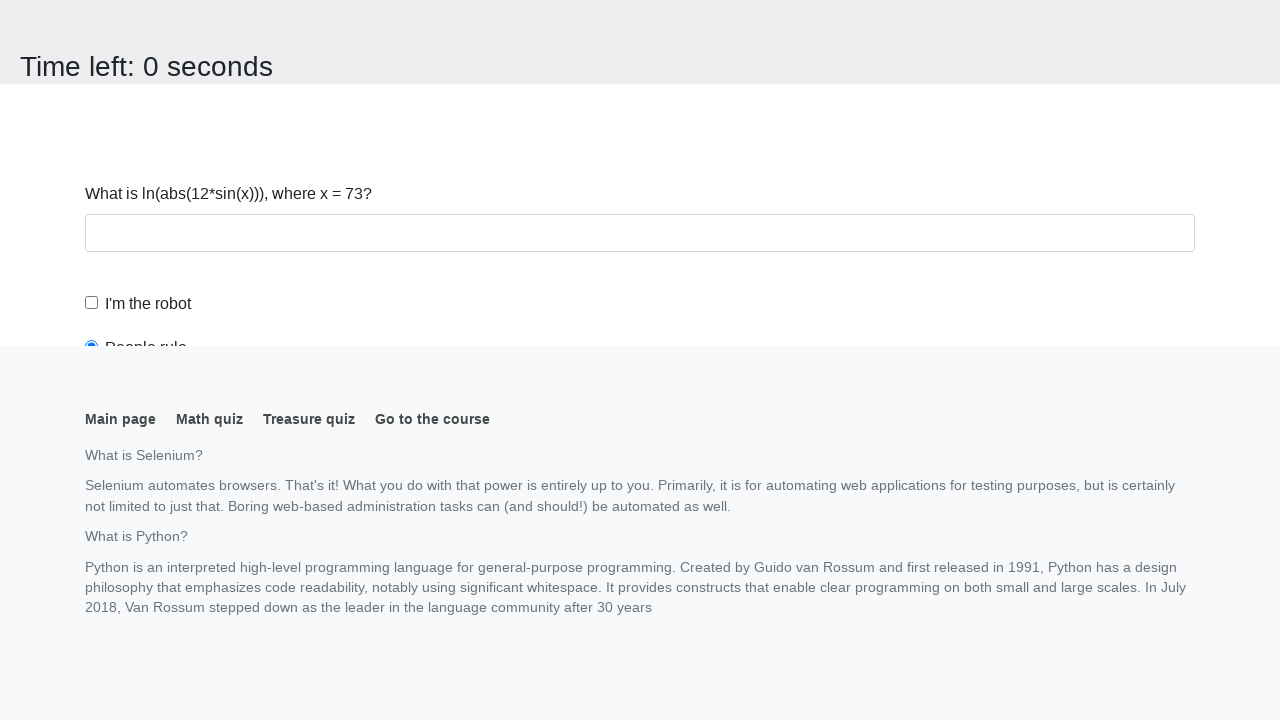

Navigated to execute_script demo page
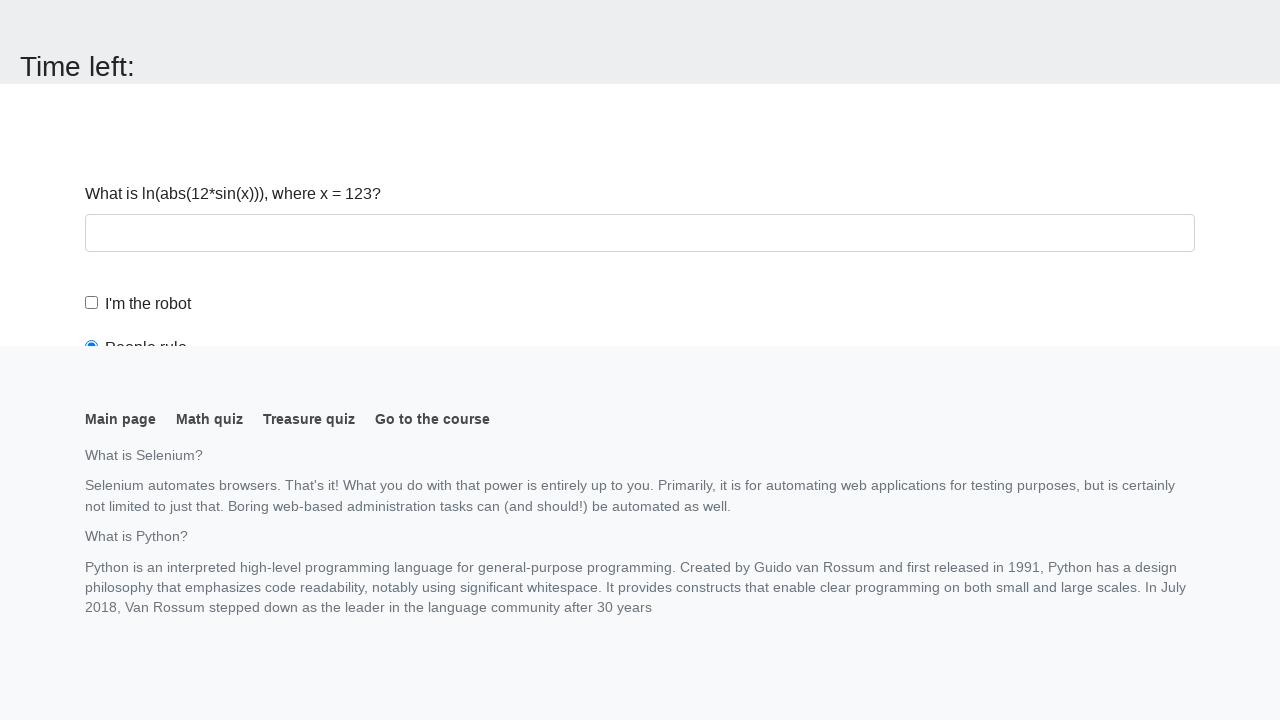

Located button element on page
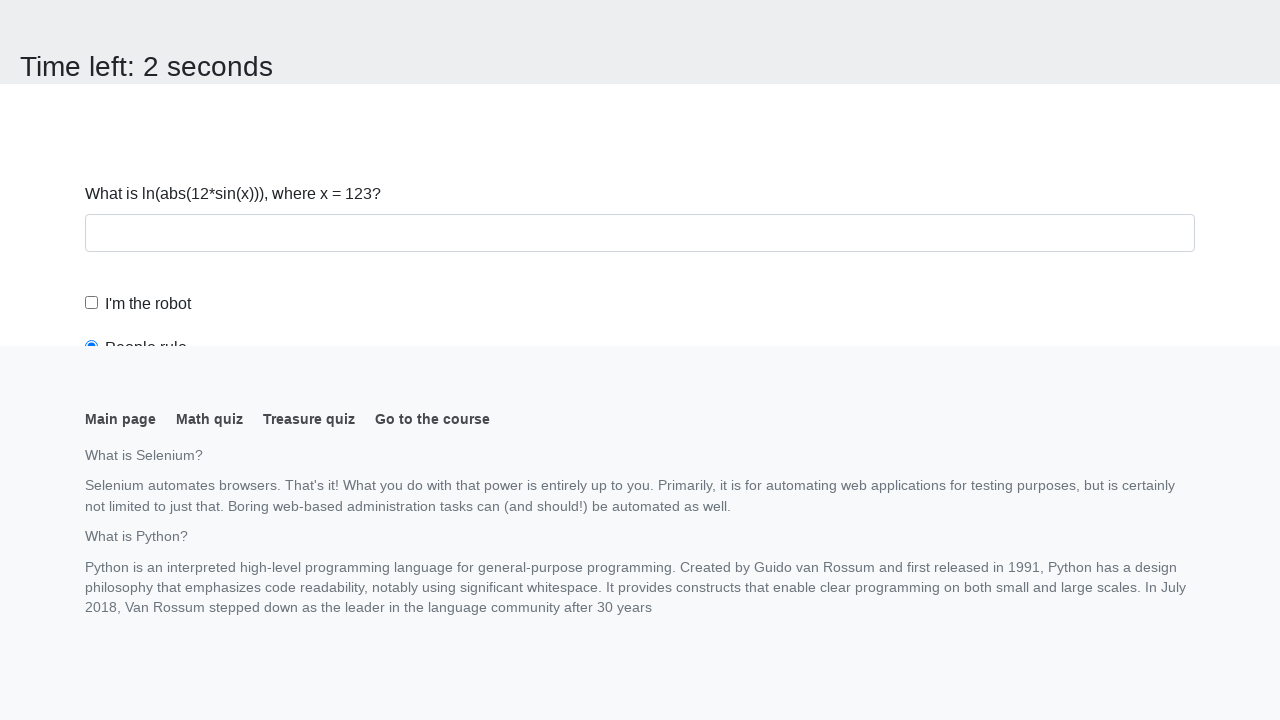

Scrolled button element into view
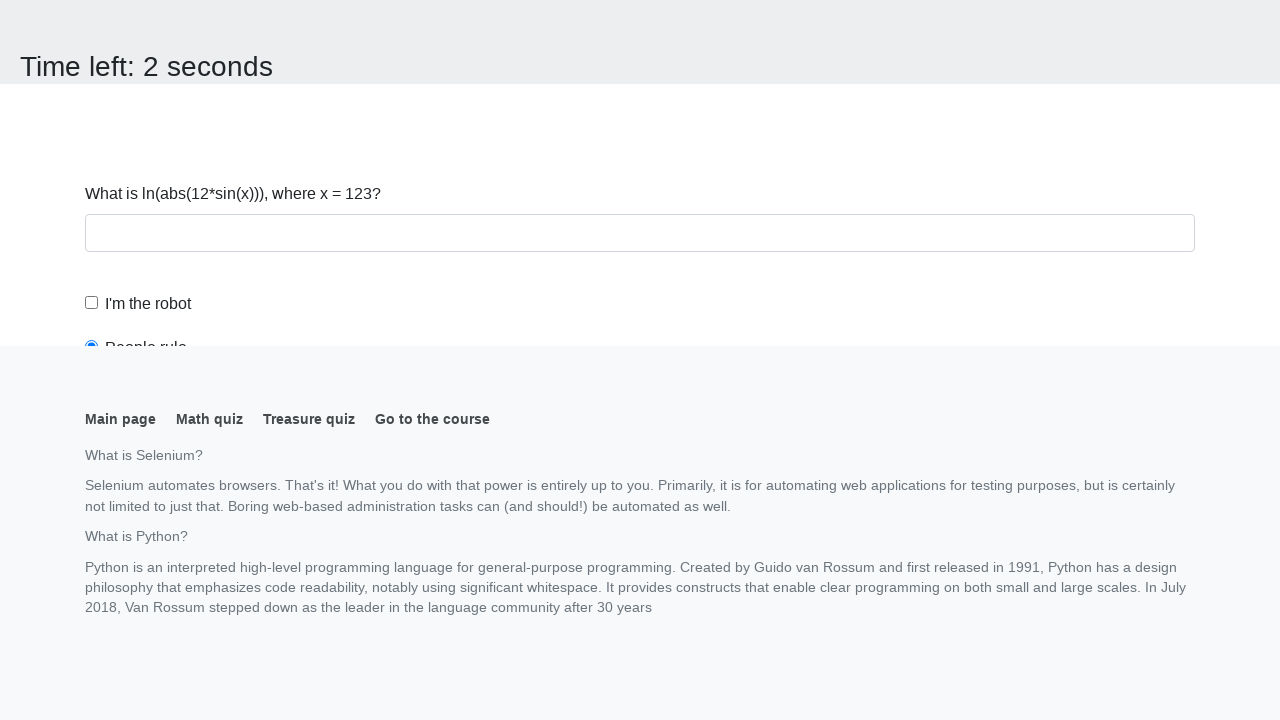

Clicked the button element at (123, 20) on button
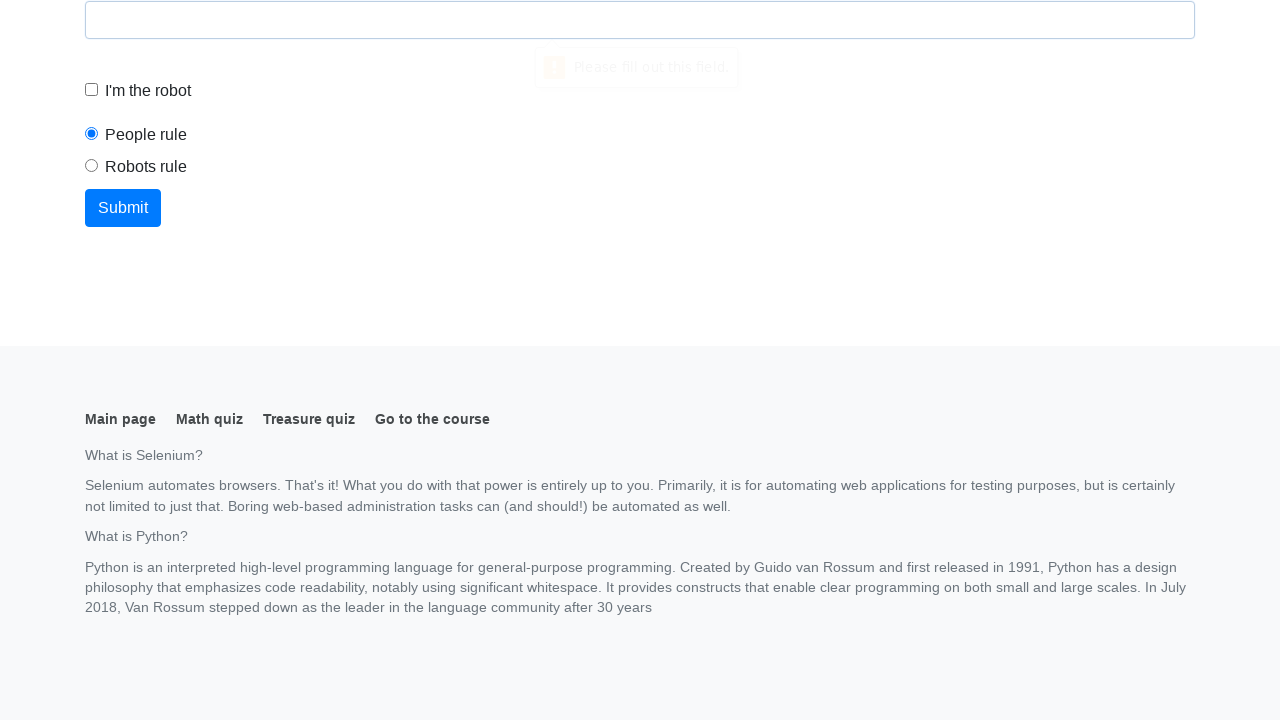

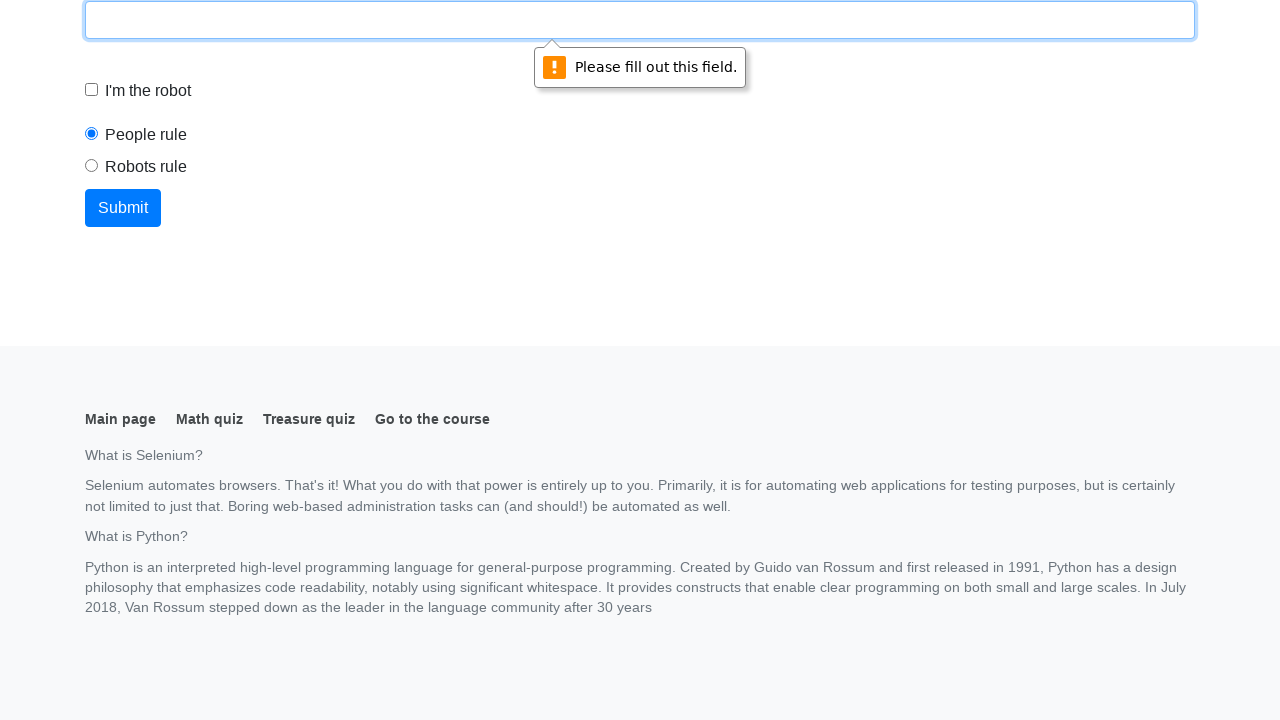